Tests the geocode search functionality by entering an address into the search box and clicking the search button to look up location information.

Starting URL: https://geocode.xyz/

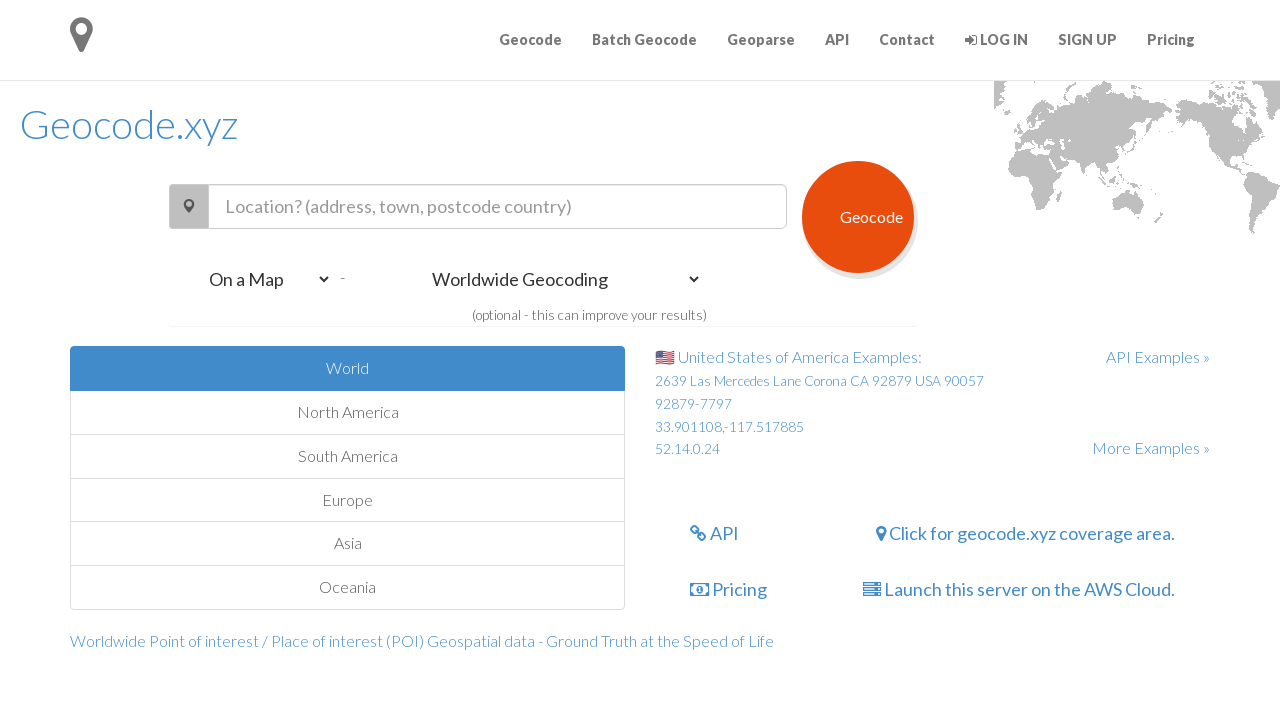

Clicked on the address input text box at (497, 206) on xpath=//*[@id="hello"]/div/div/div/div[1]/div/div/form/div/div/div[1]/input
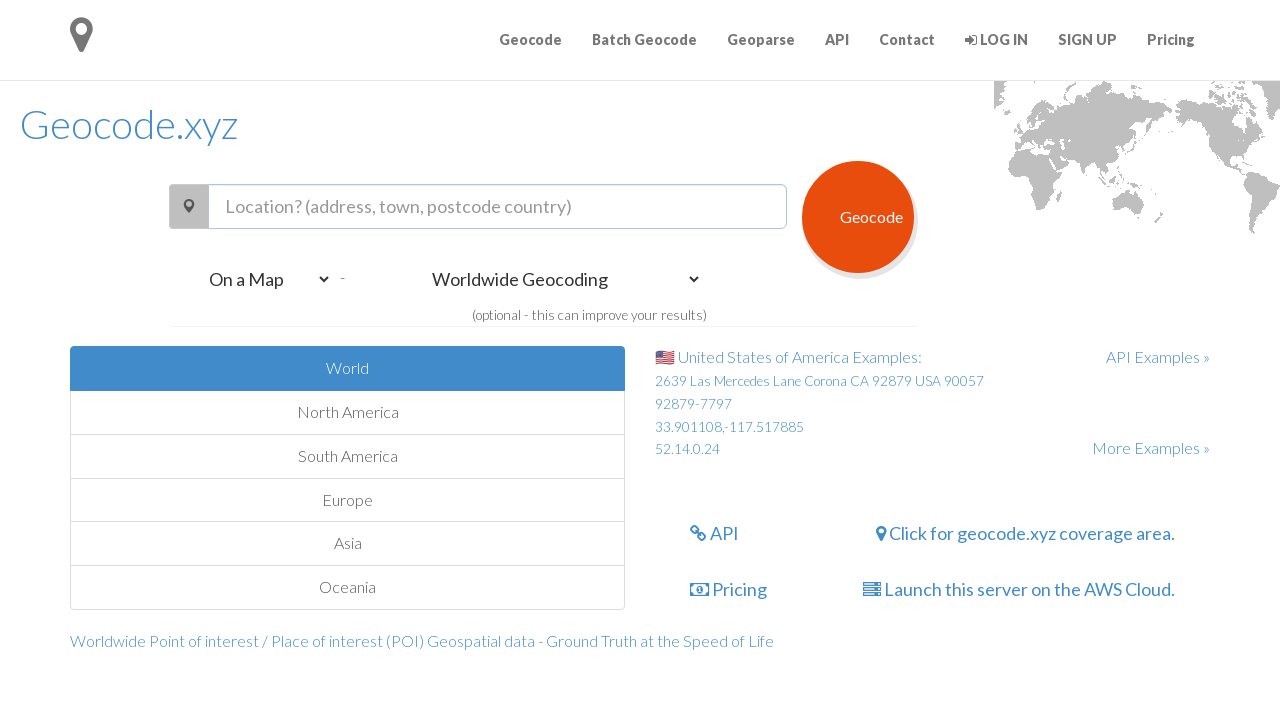

Filled in address '1600 Pennsylvania Avenue NW, Washington, DC' into the search field on //*[@id="hello"]/div/div/div/div[1]/div/div/form/div/div/div[1]/input
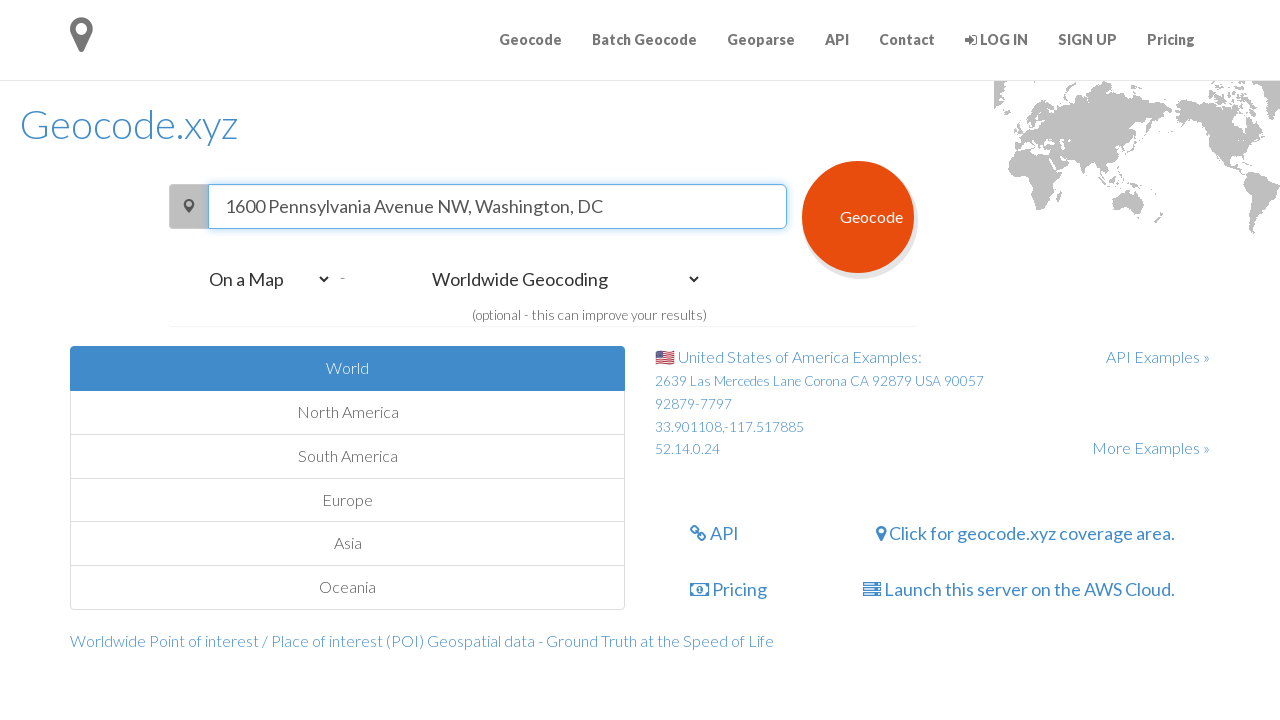

Clicked the search/enter button to look up location information at (858, 217) on xpath=//*[@id="hello"]/div/div/div/div[1]/div/div/form/div/input
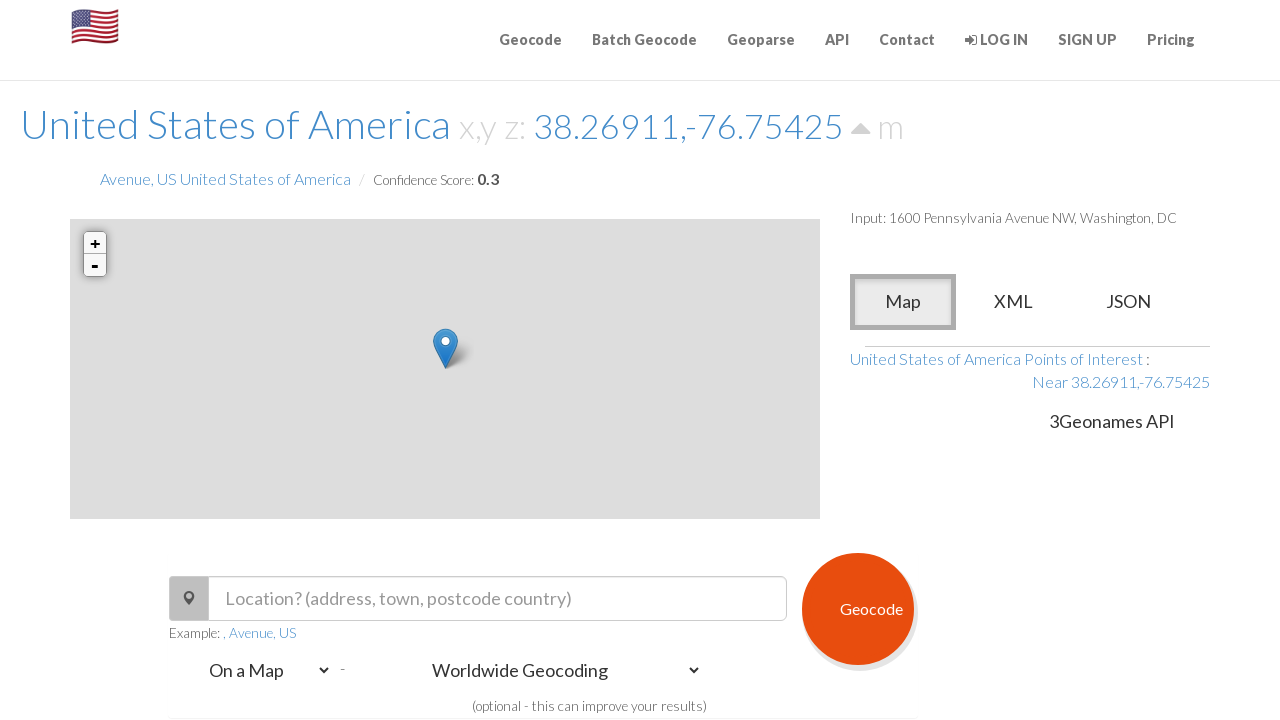

Geocode results loaded successfully
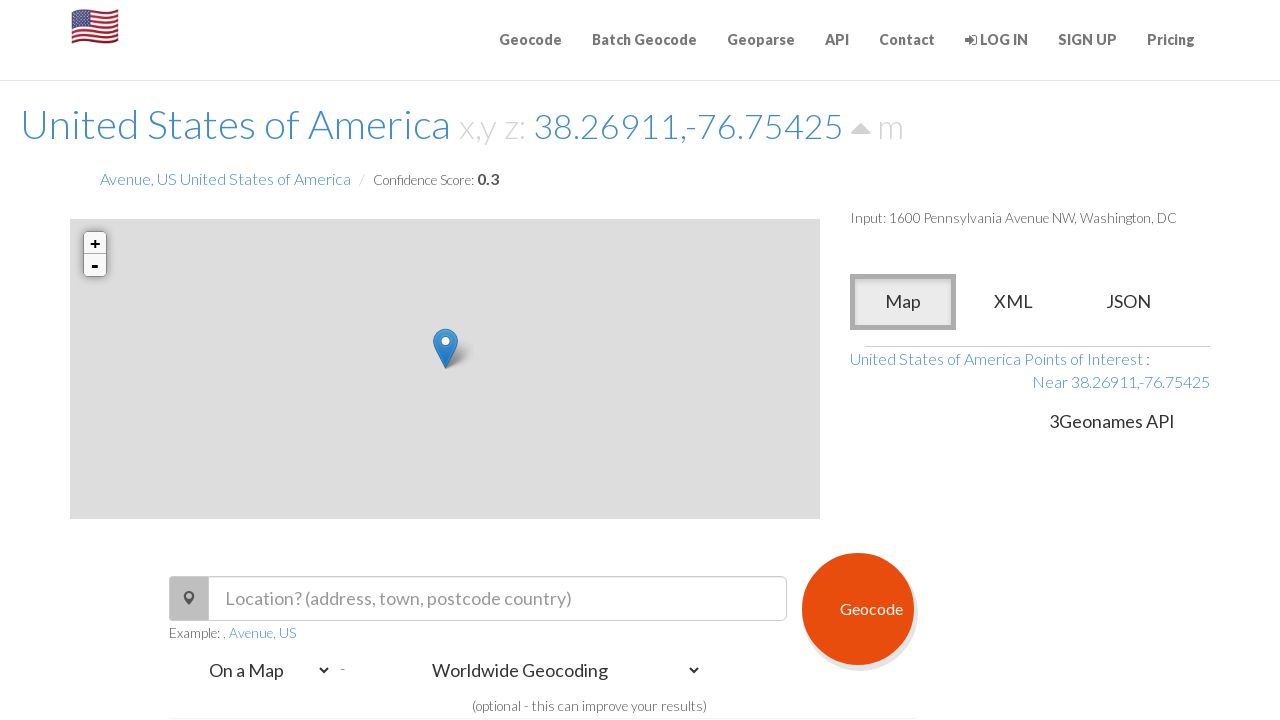

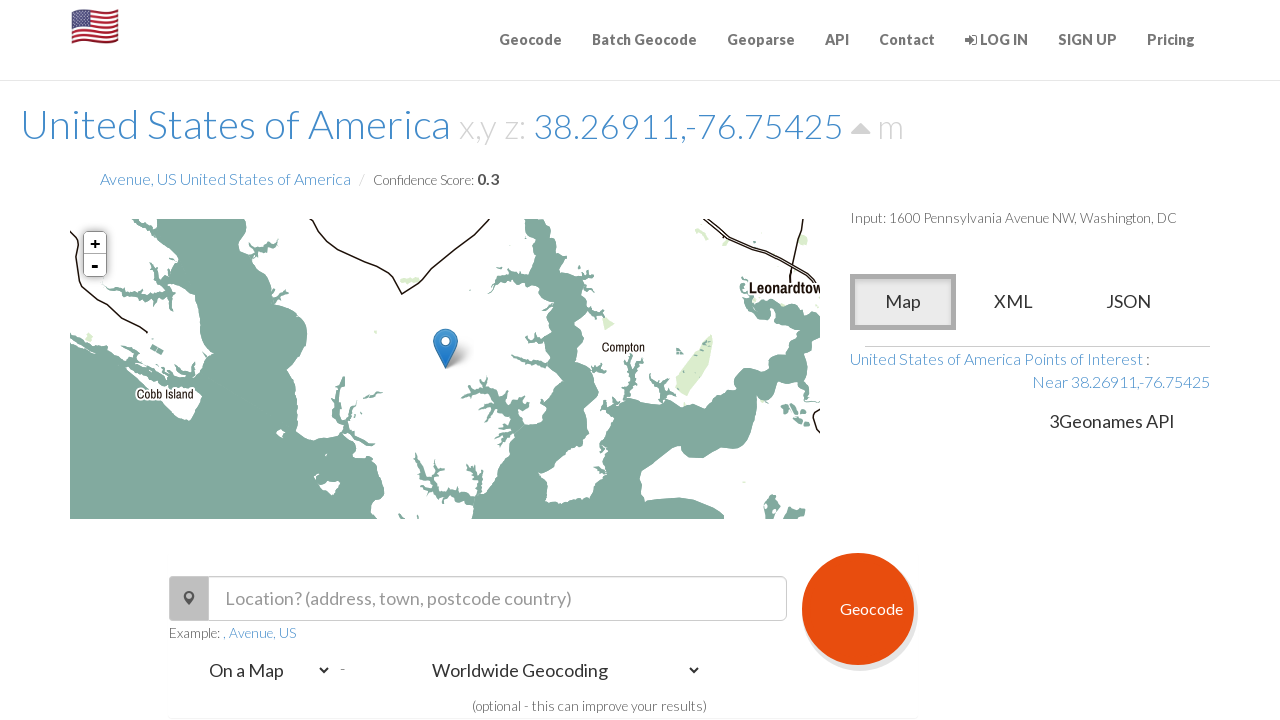